Tests JavaScript prompt alert functionality by clicking a button that triggers a prompt alert, entering text into the prompt, and accepting it.

Starting URL: https://demoqa.com/alerts

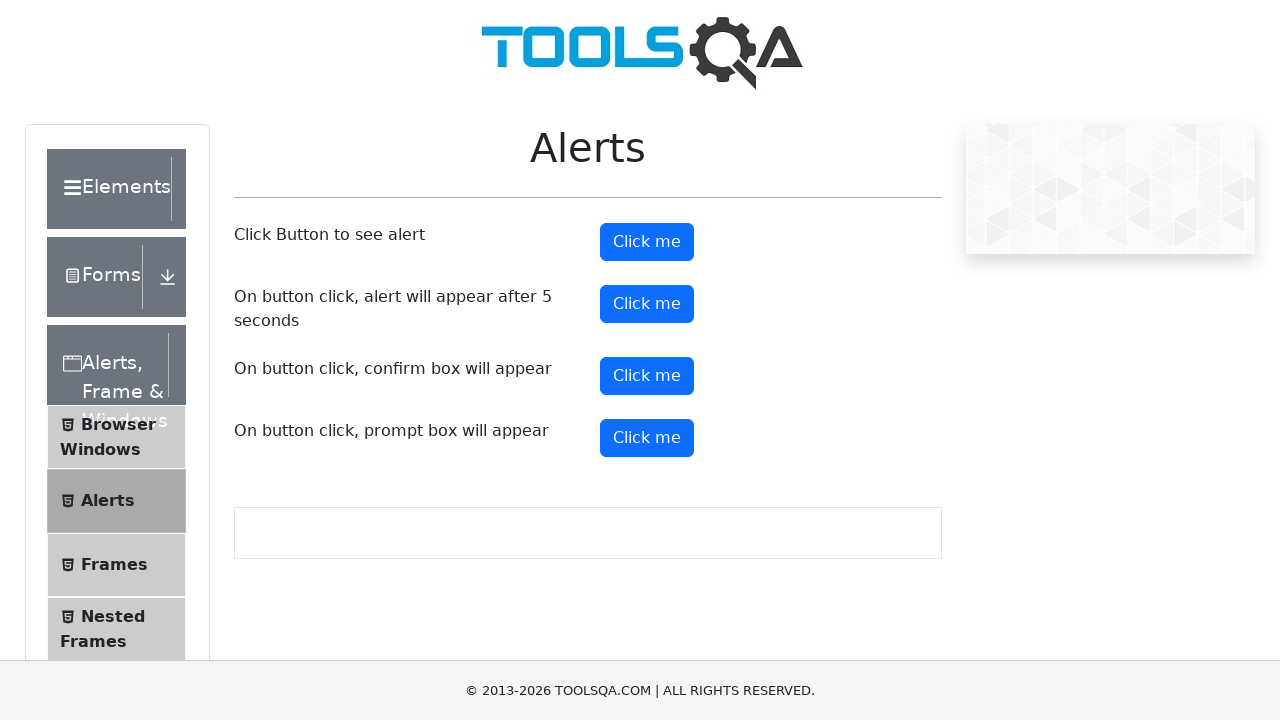

Clicked prompt button to trigger alert at (647, 438) on #promtButton
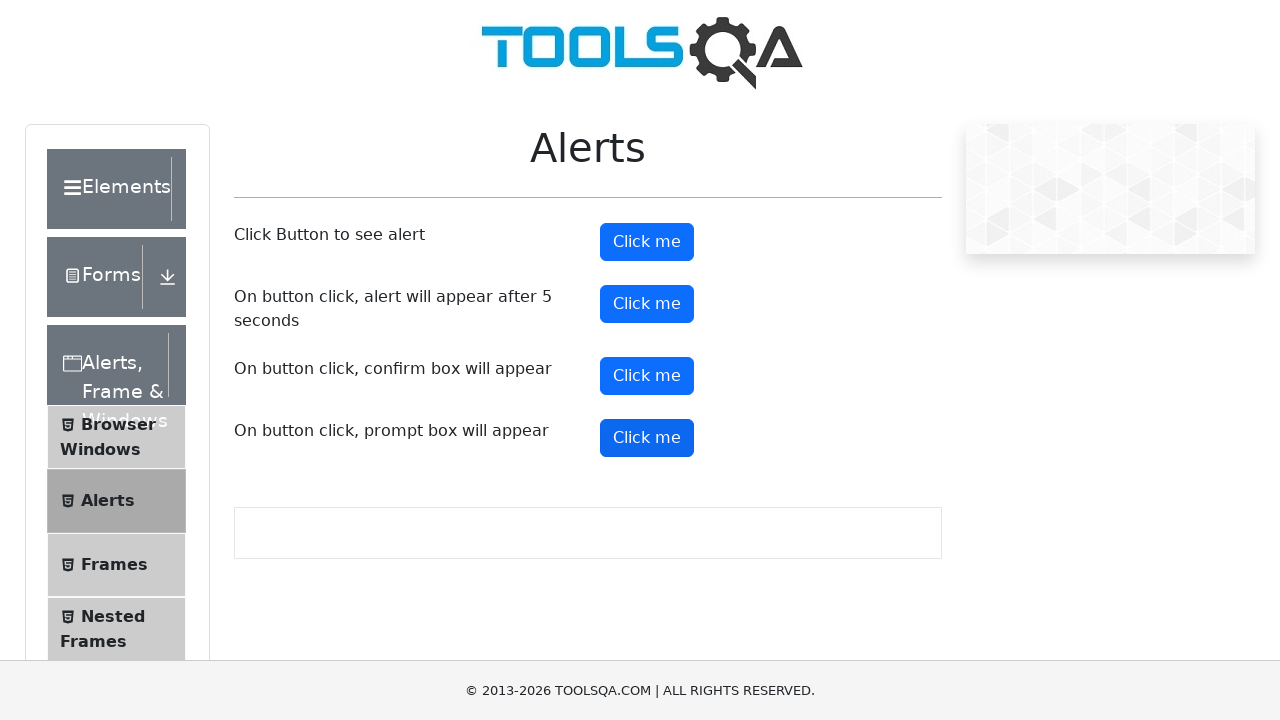

Registered dialog handler to accept prompts with 'Test User' text
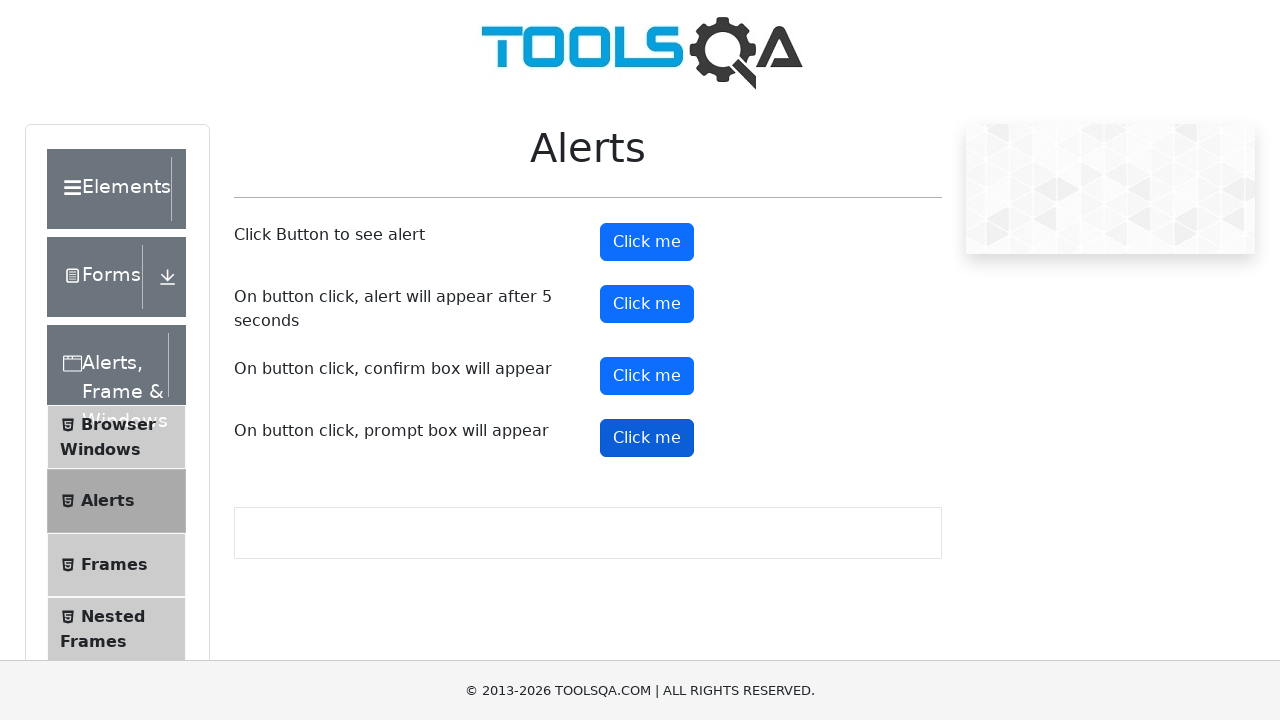

Clicked prompt button again with dialog handler registered at (647, 438) on #promtButton
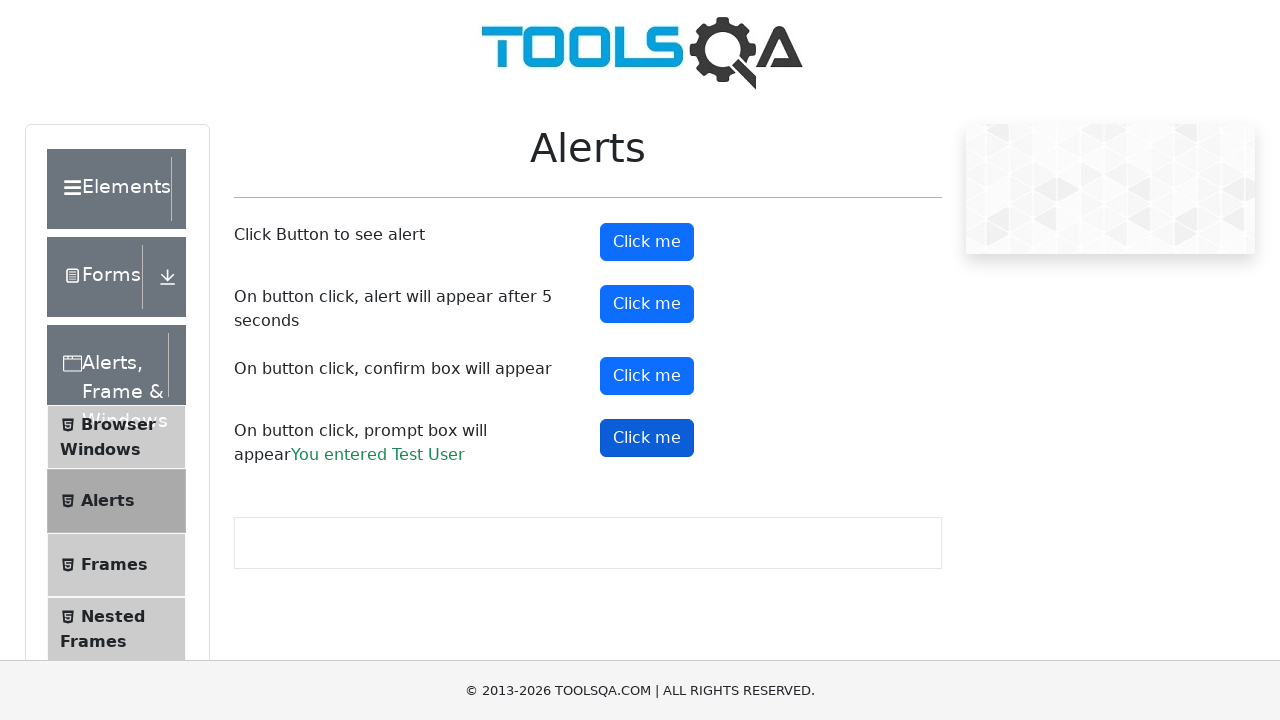

Waited for dialog to be processed and accepted
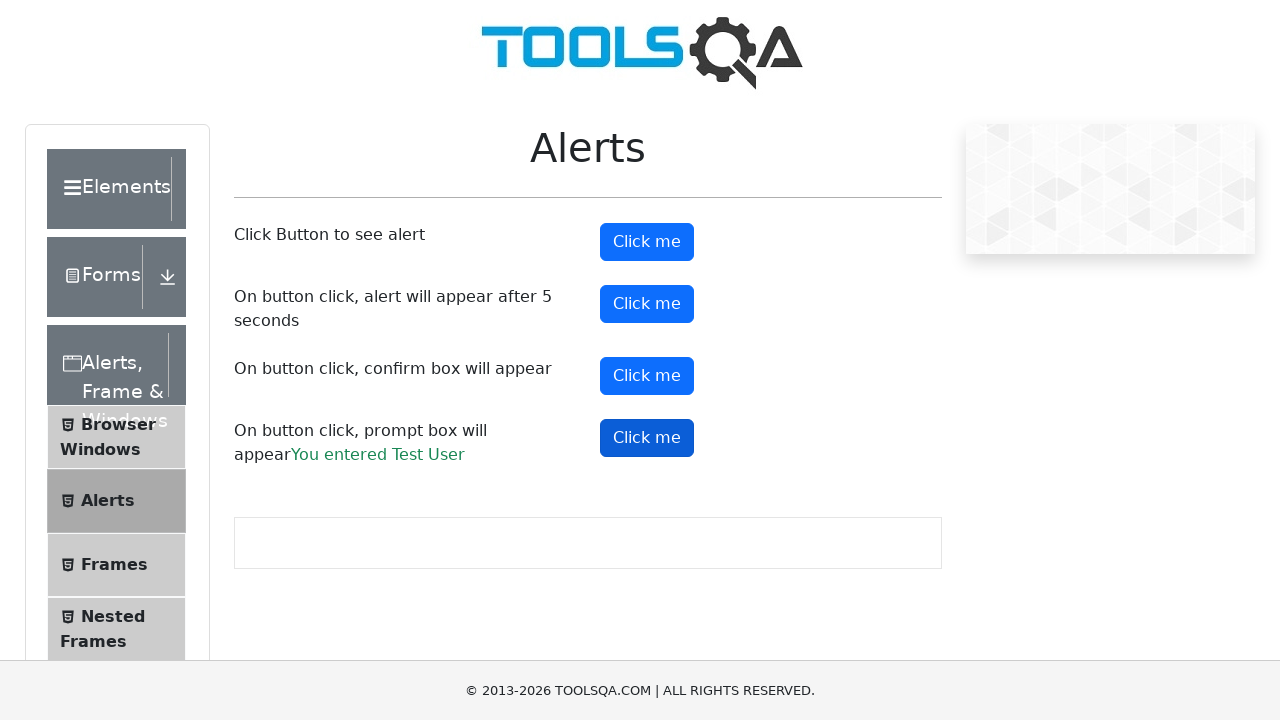

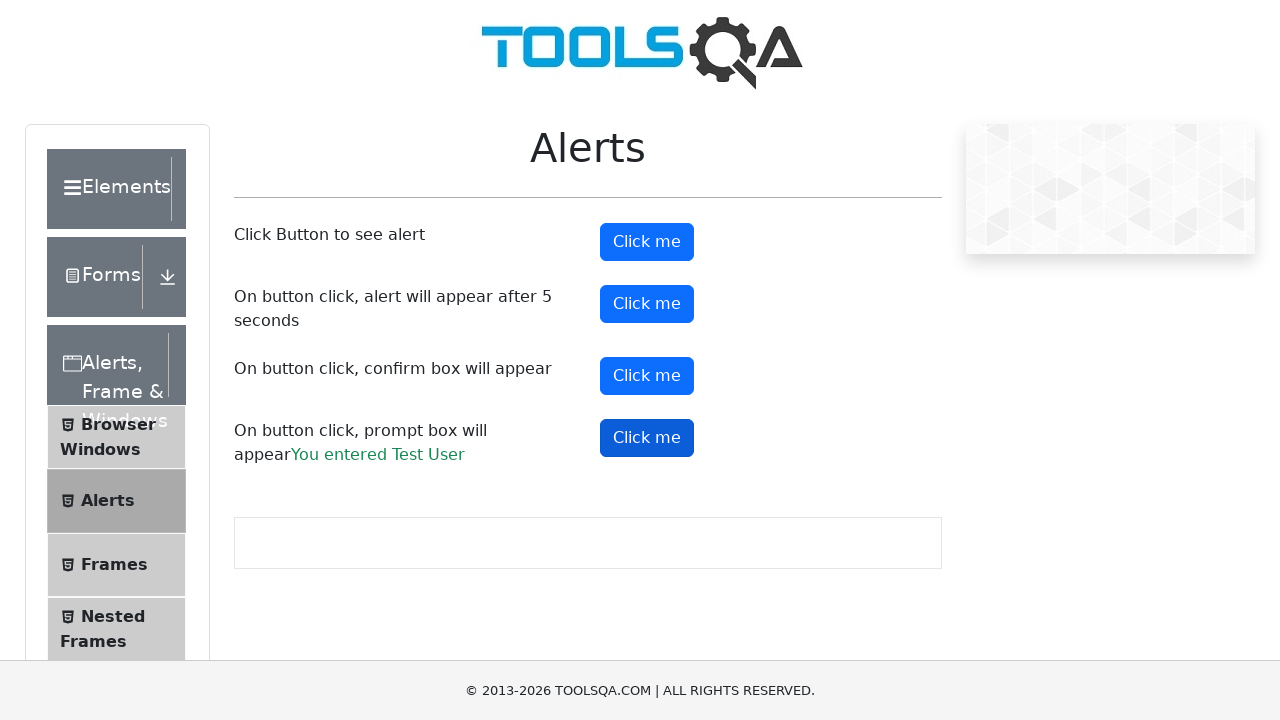